Tests drag and drop functionality by dragging the "Drag me" element and dropping it onto the "Drop here" target, then verifying the text changes to "Dropped!"

Starting URL: https://demoqa.com/droppable

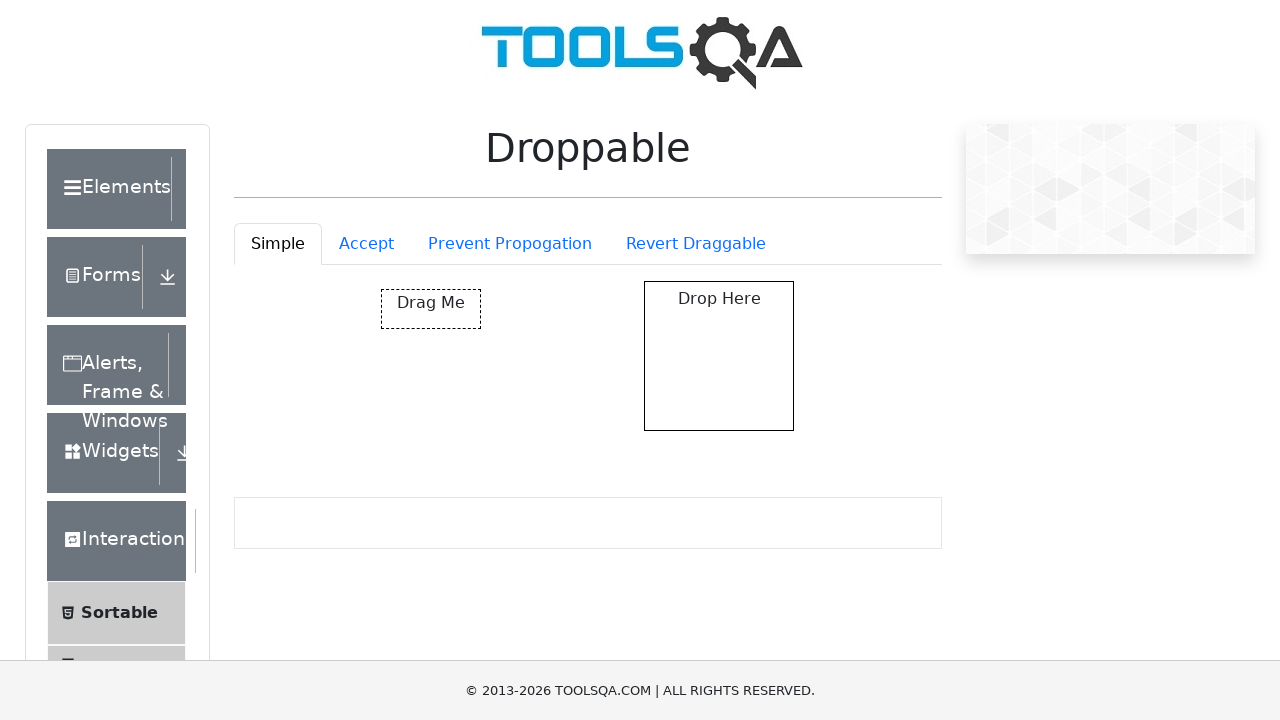

Located the draggable 'Drag me' element
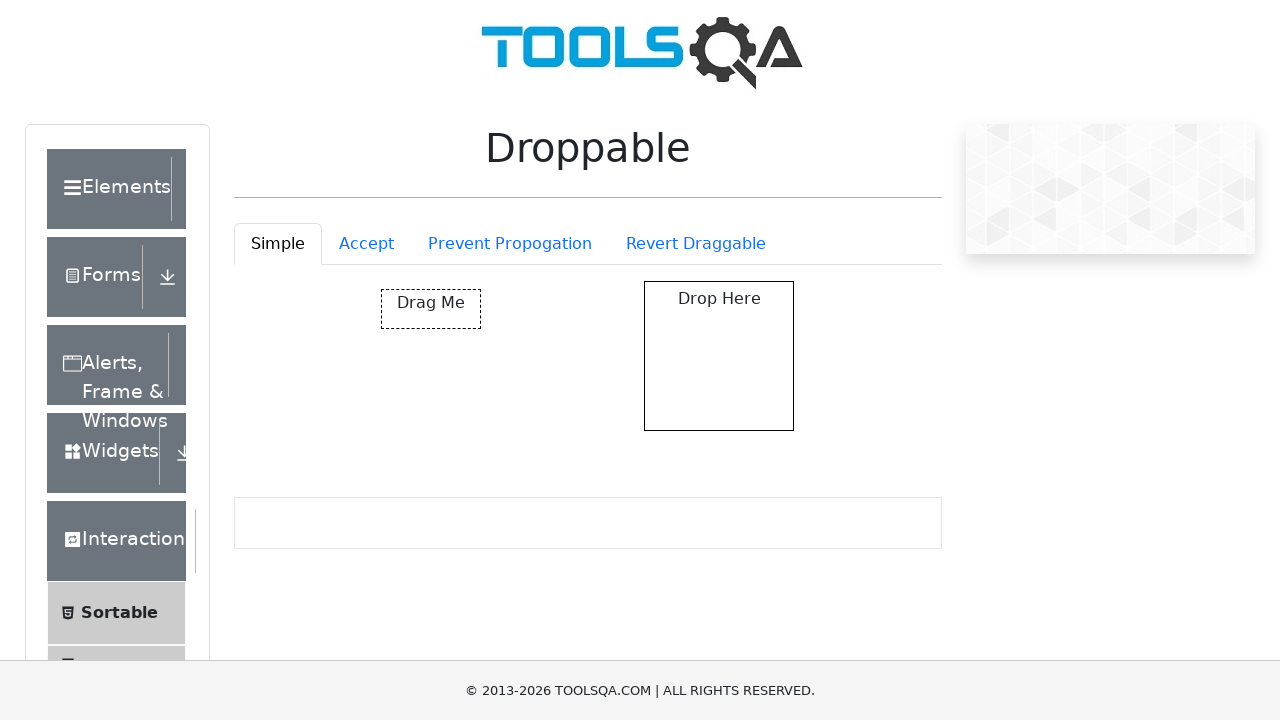

Located the drop target 'Drop here' element
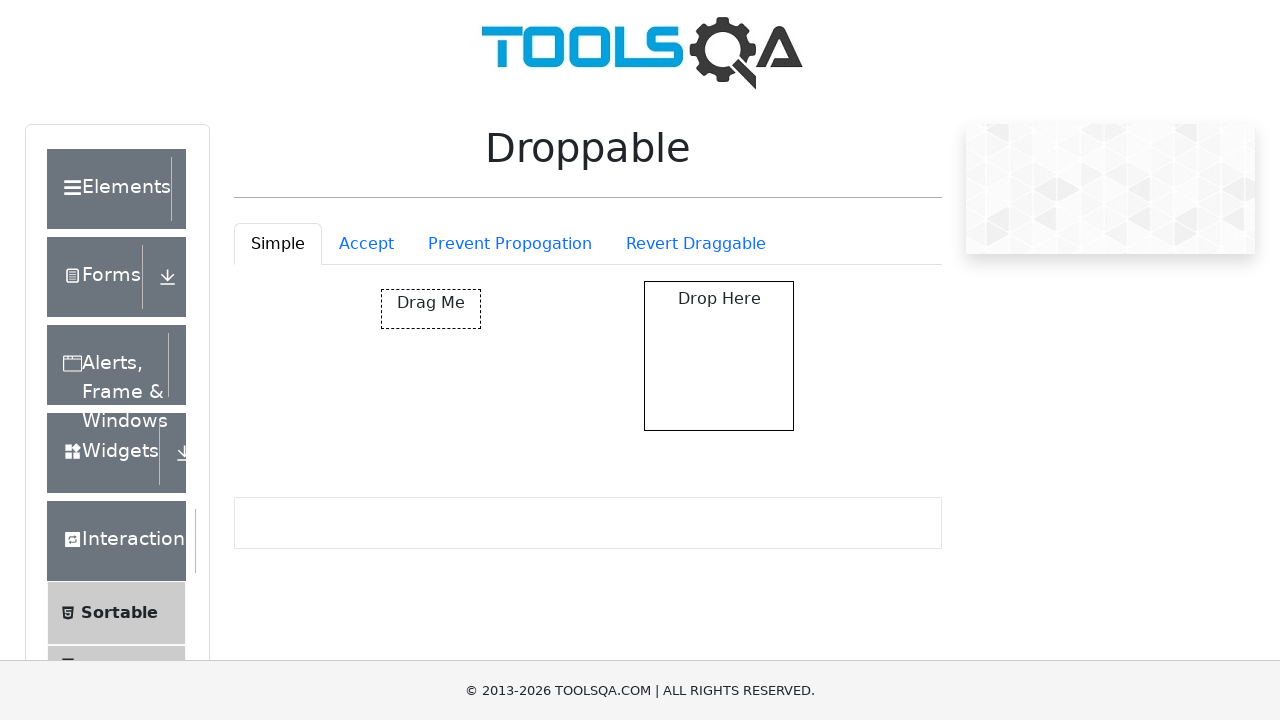

Dragged 'Drag me' element and dropped it onto the target at (719, 356)
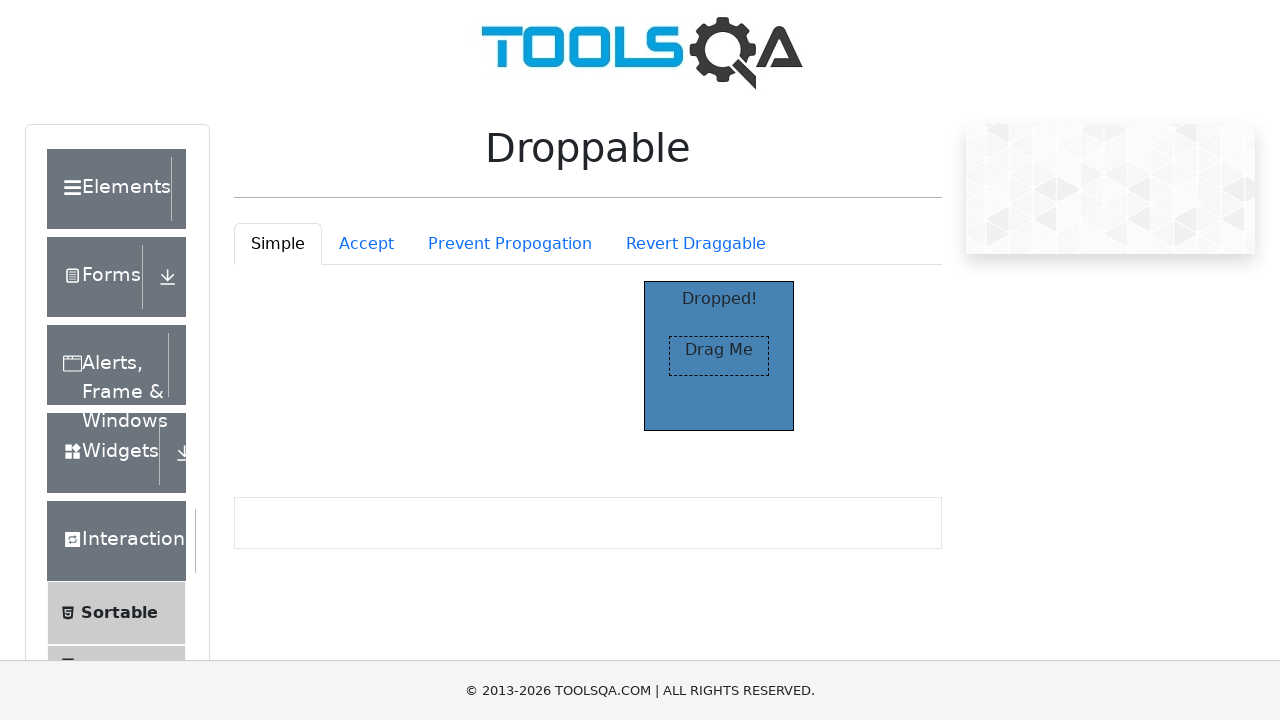

Verified that drop target text changed to 'Dropped!'
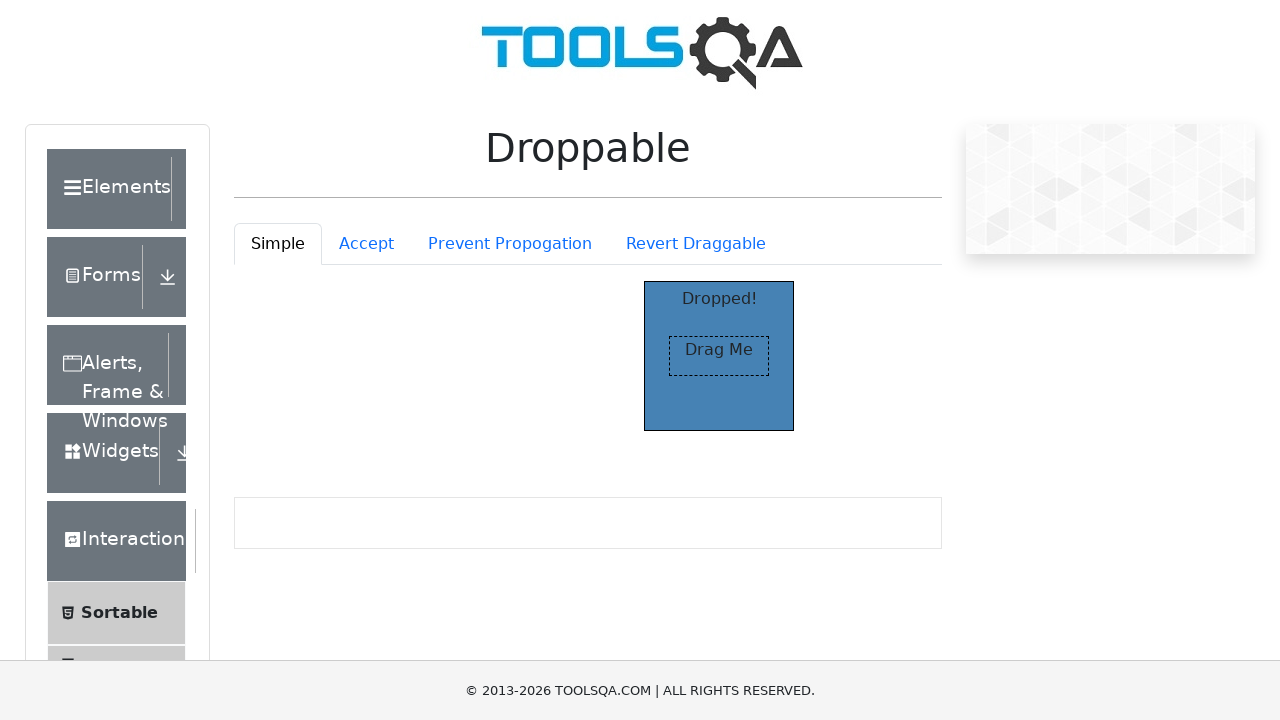

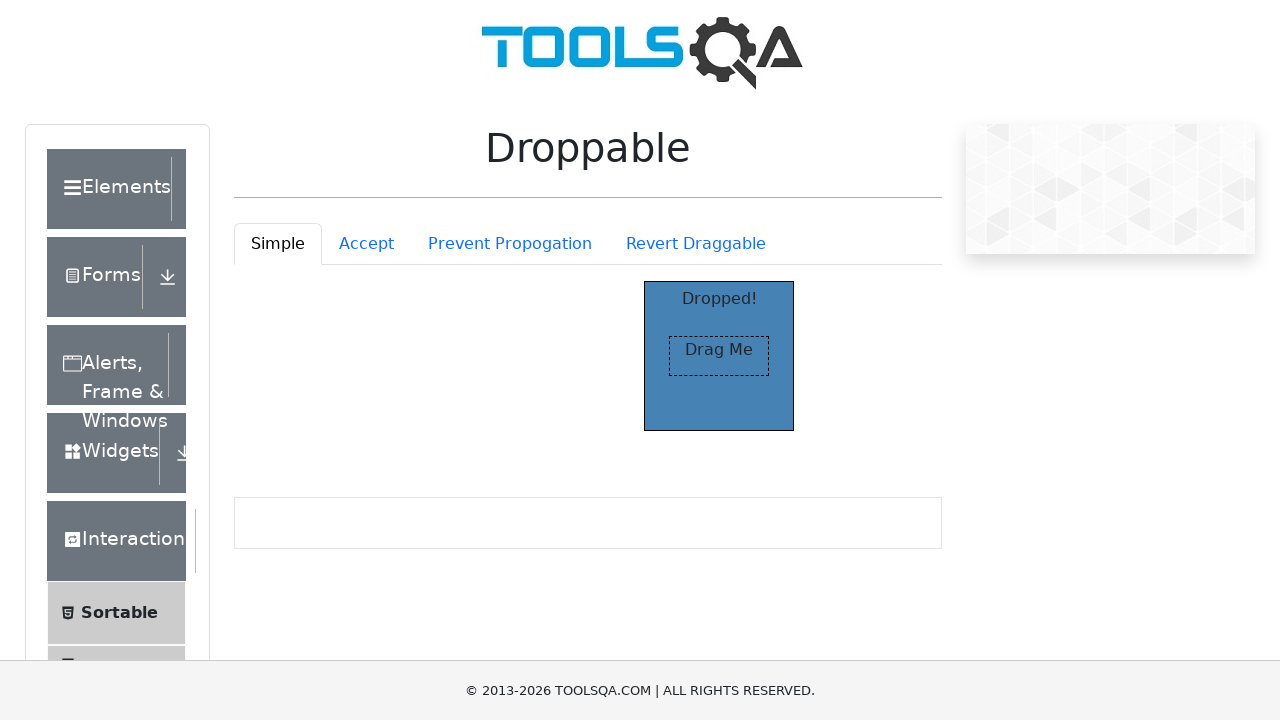